Demonstrates interaction with web elements by typing and clearing text in a username field, then reading various properties of page elements

Starting URL: https://www.saucedemo.com/

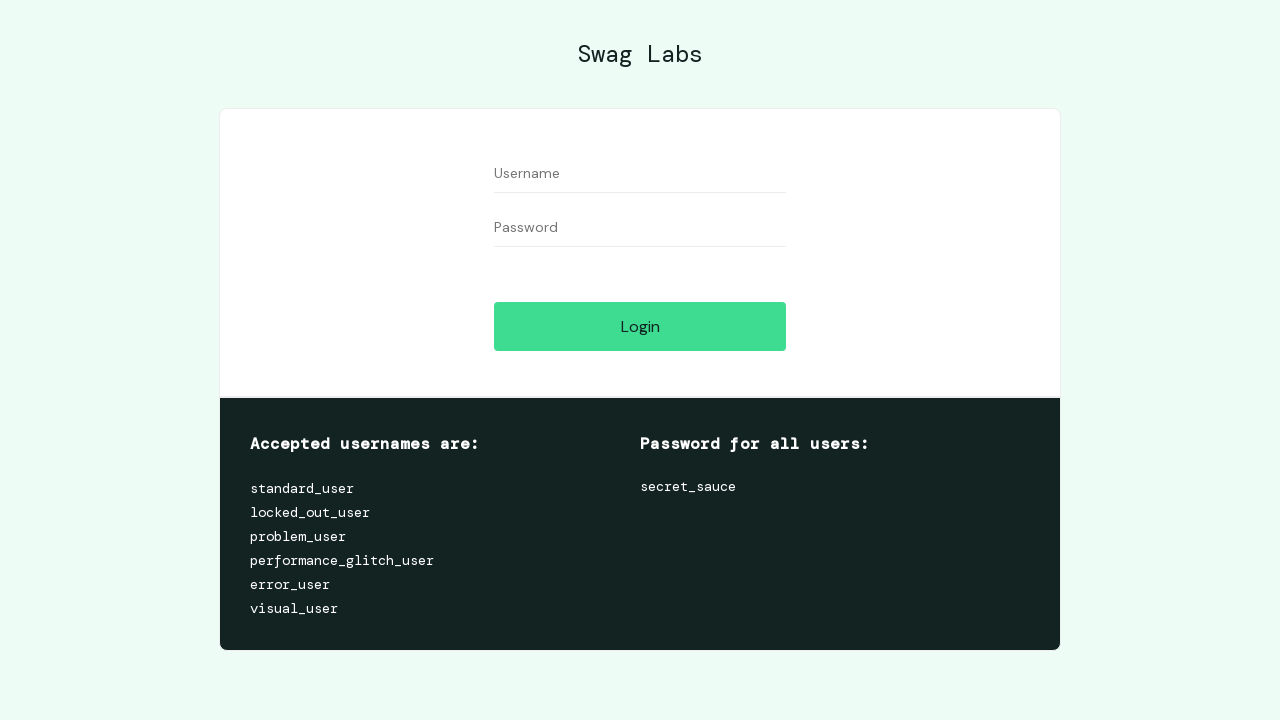

Typed 'TestingTestingTesting' into username field on #user-name
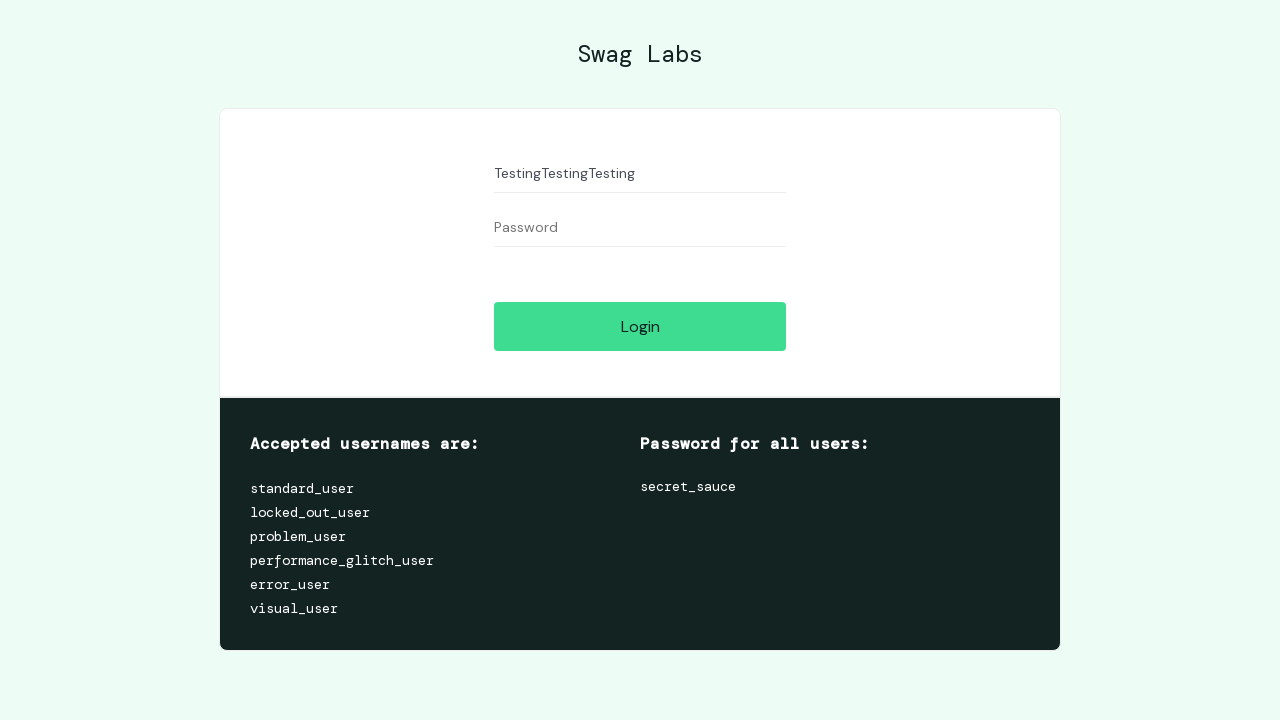

Cleared the username field on #user-name
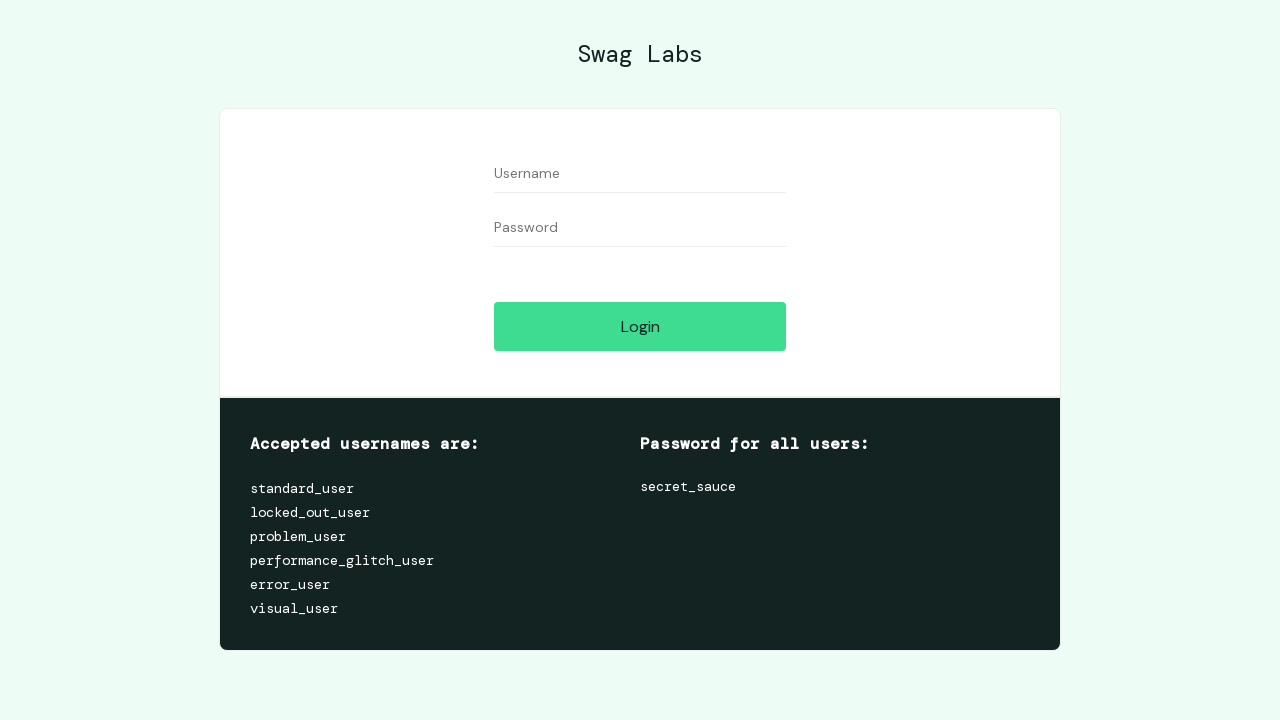

Retrieved class attribute from username field
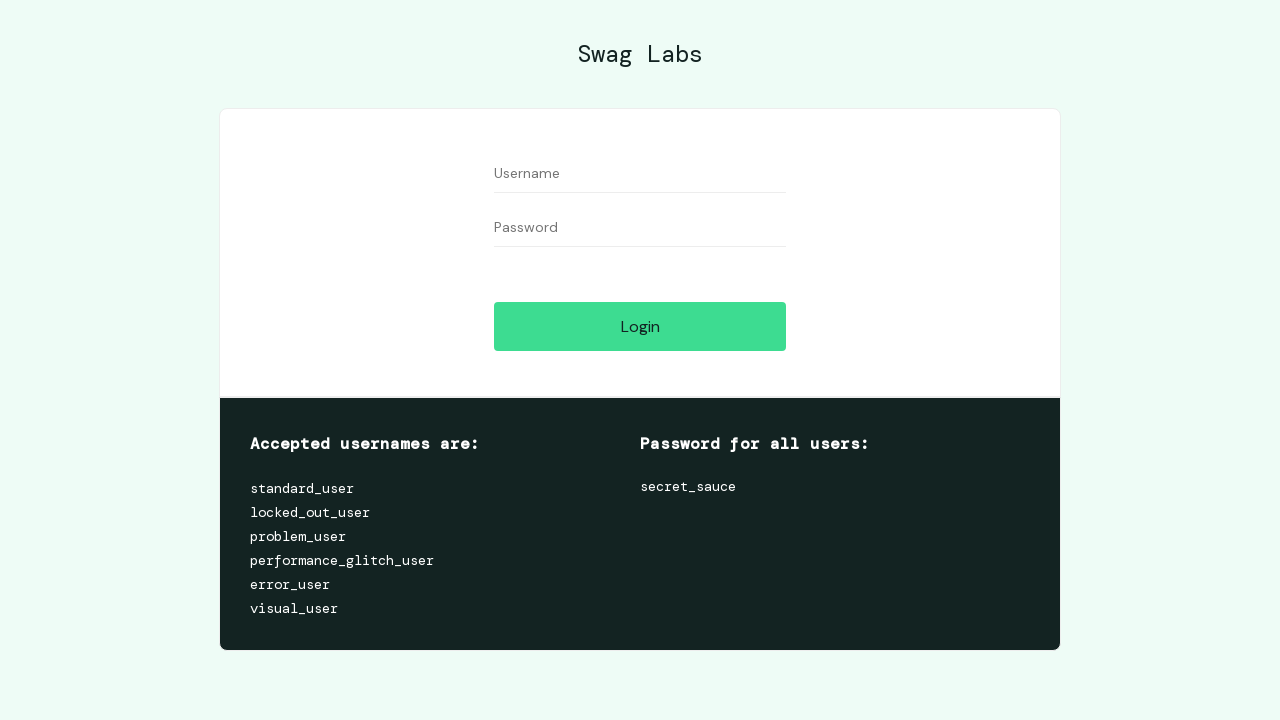

Retrieved computed text-transform style from login button
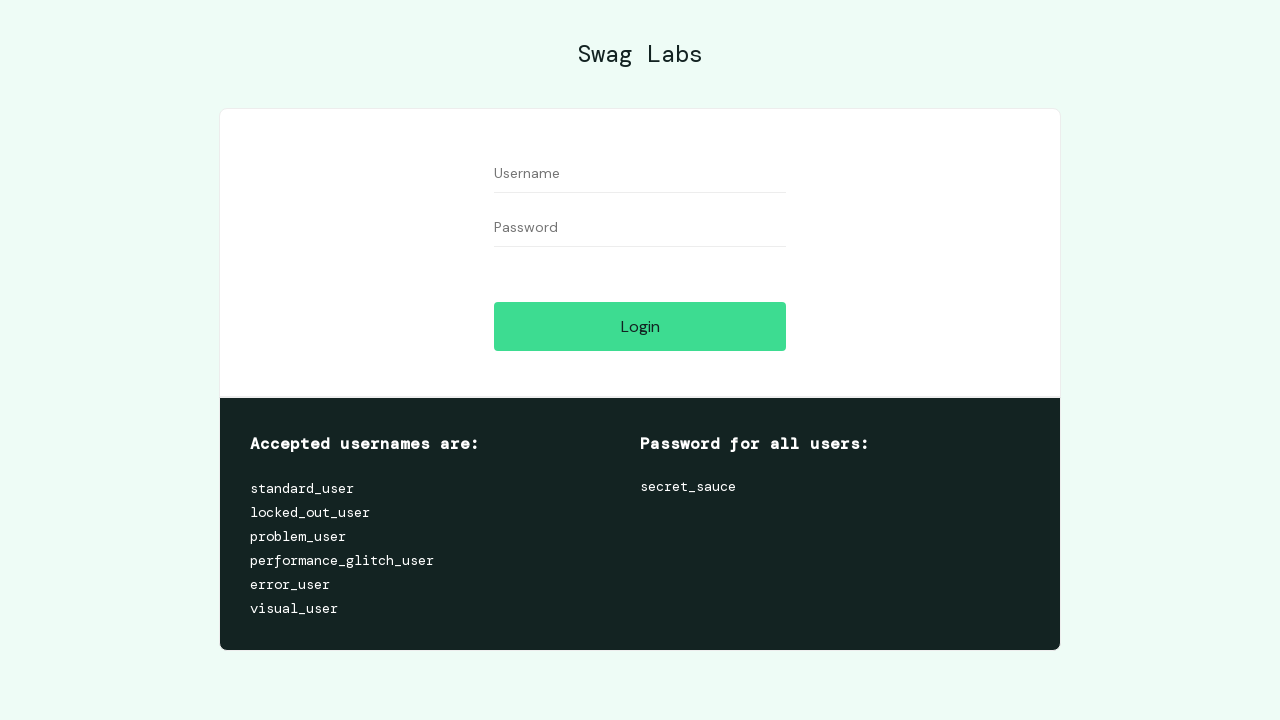

Retrieved bounding box coordinates of login button
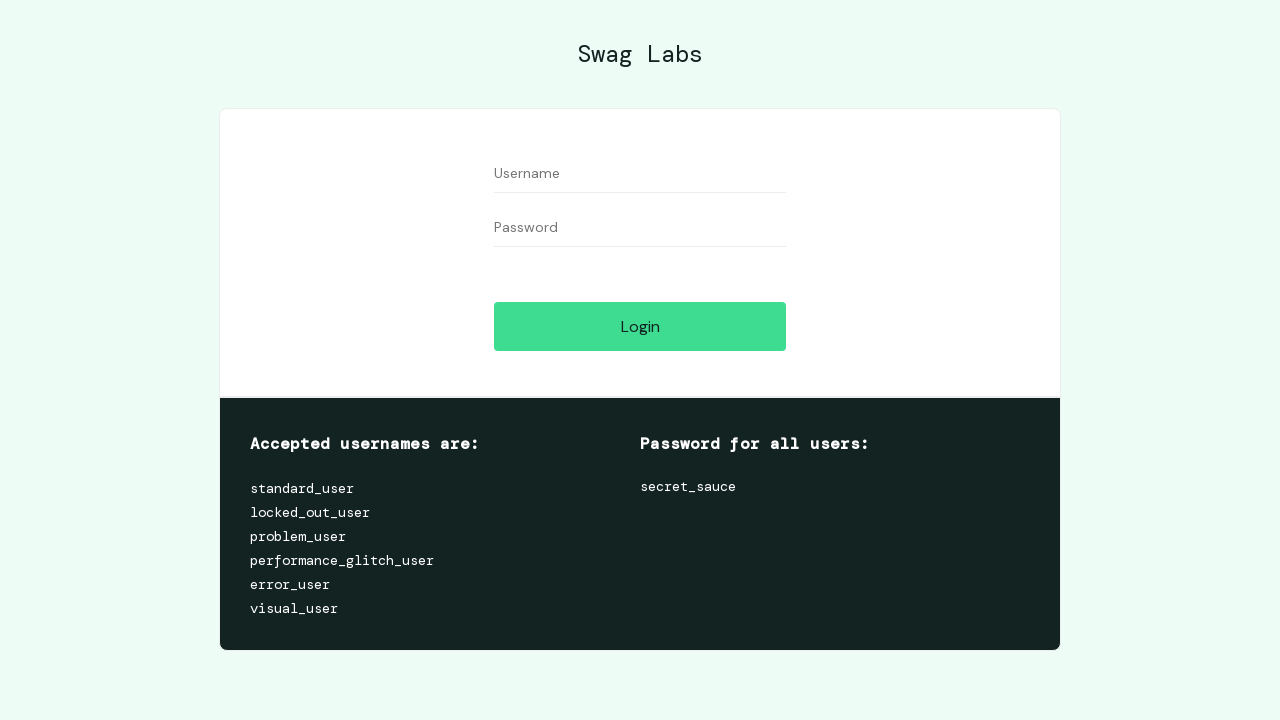

Retrieved text content from login button
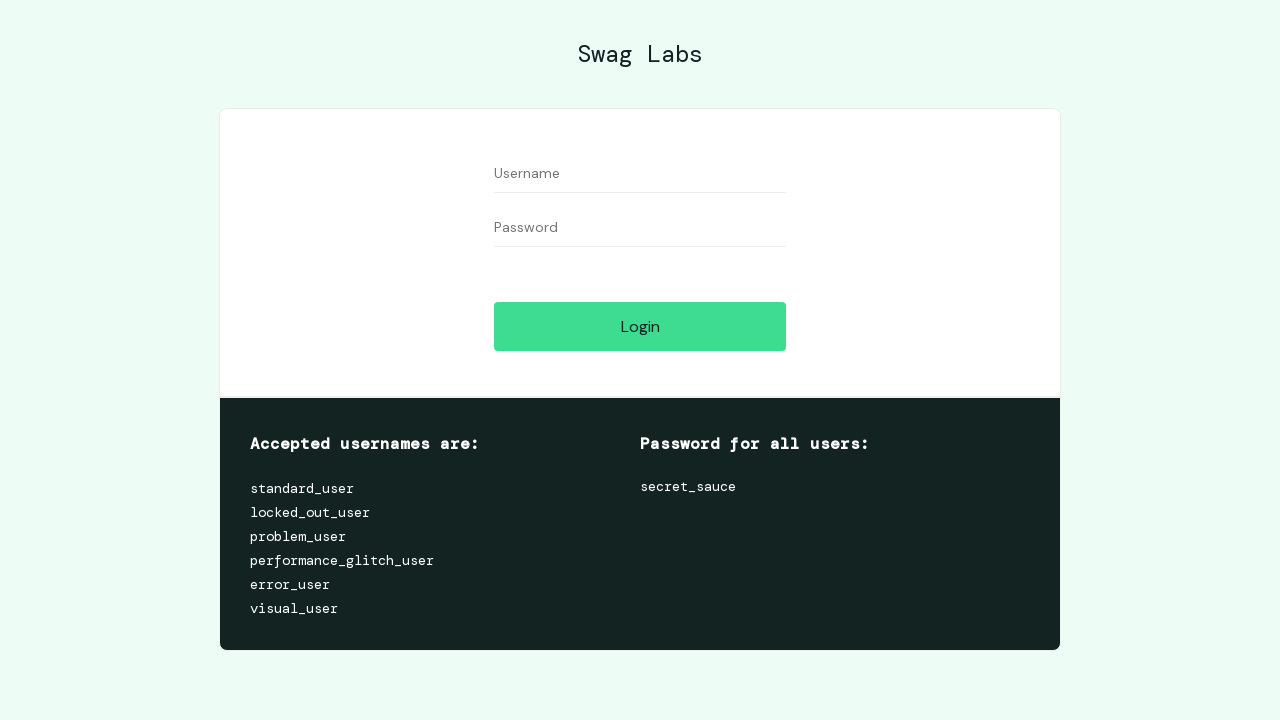

Retrieved tag name of login button element
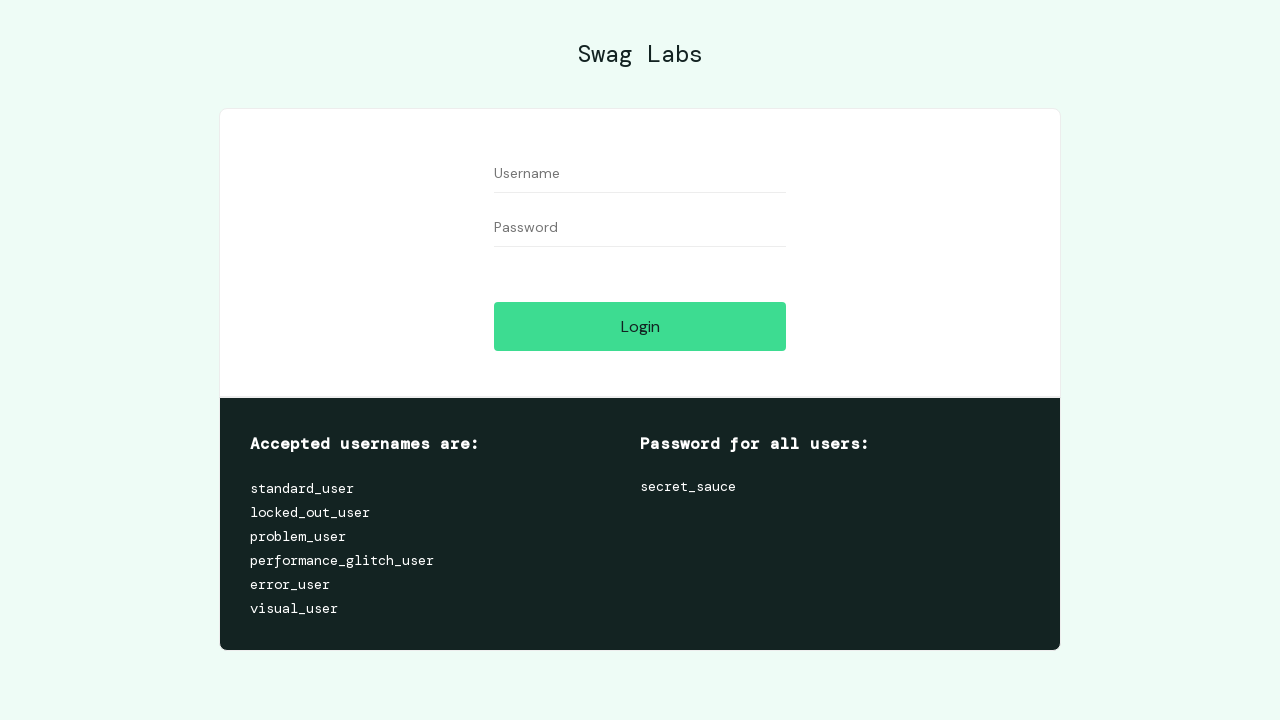

Checked if login button is visible
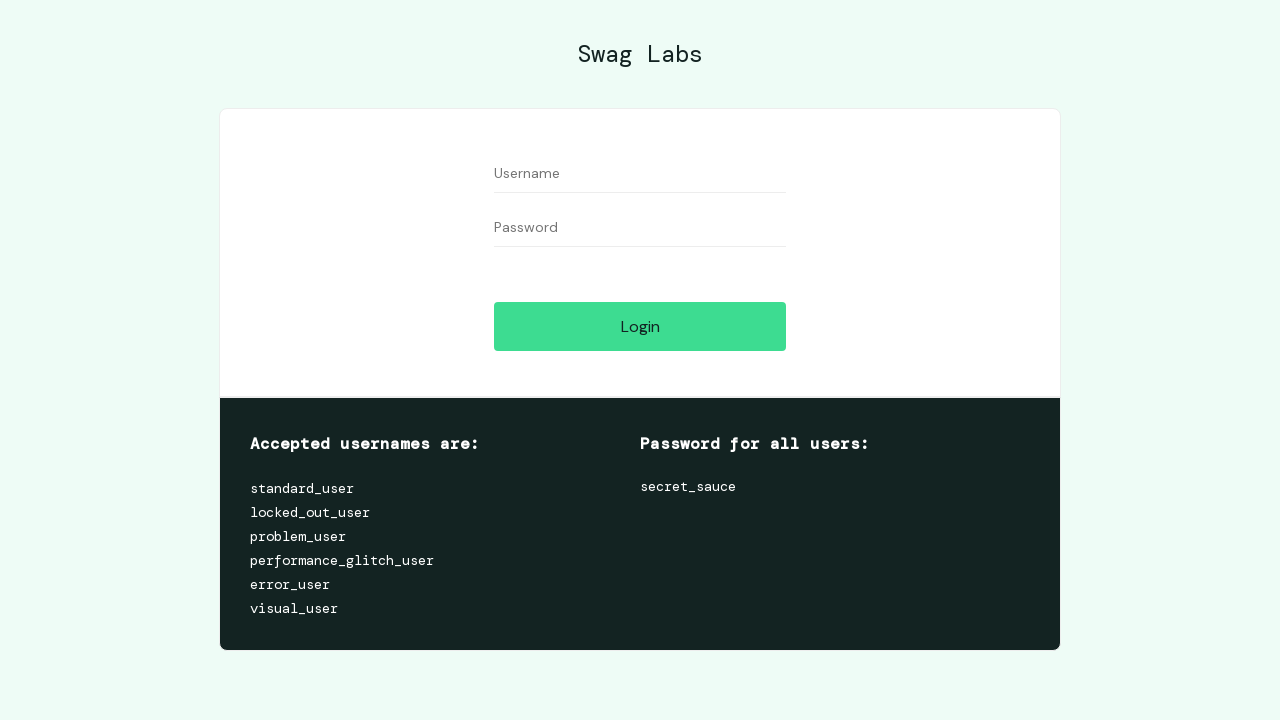

Checked if login button is enabled
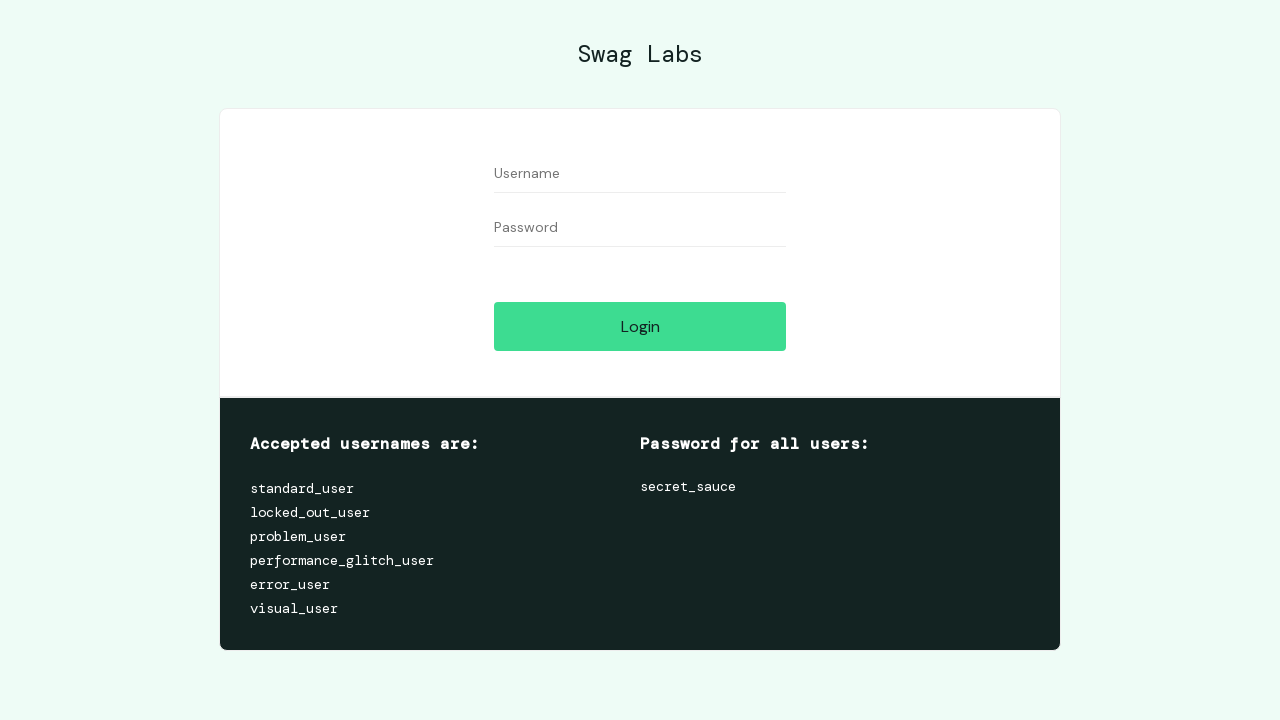

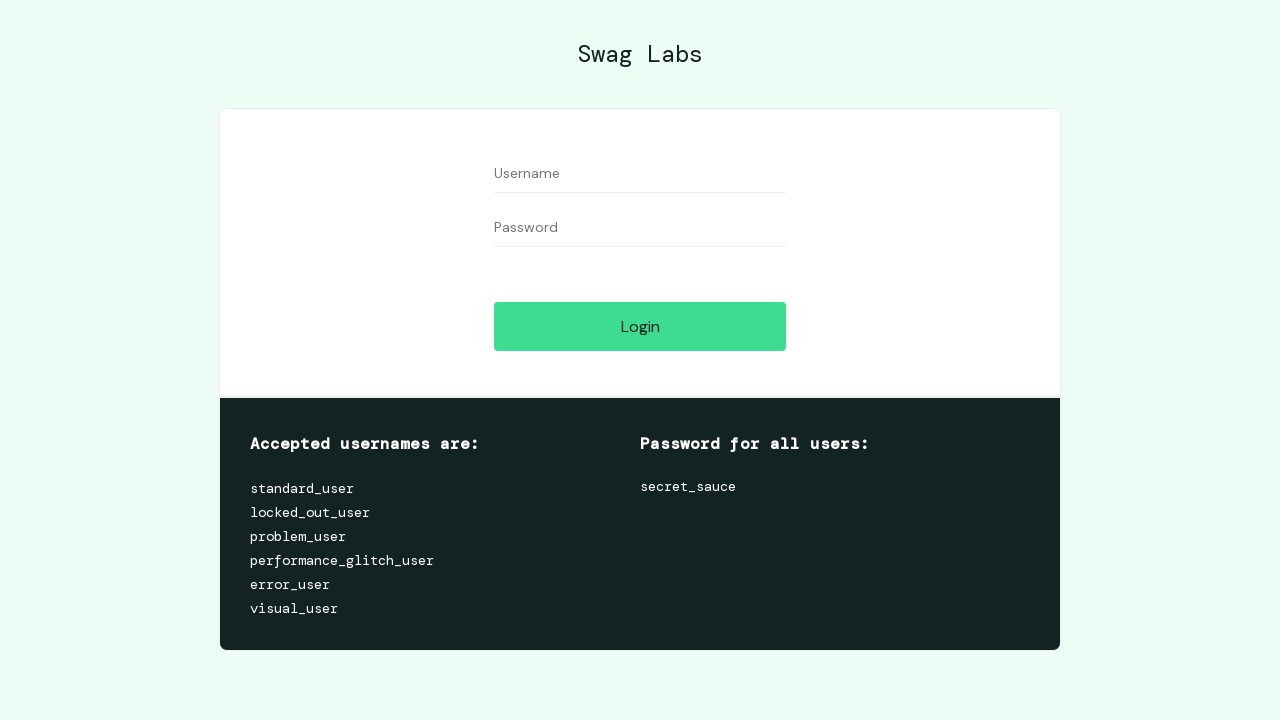